Verifies that the login page header displays the correct text "Log in to ZeroBank" by navigating to the login page and checking the h3 element.

Starting URL: http://zero.webappsecurity.com/login.html

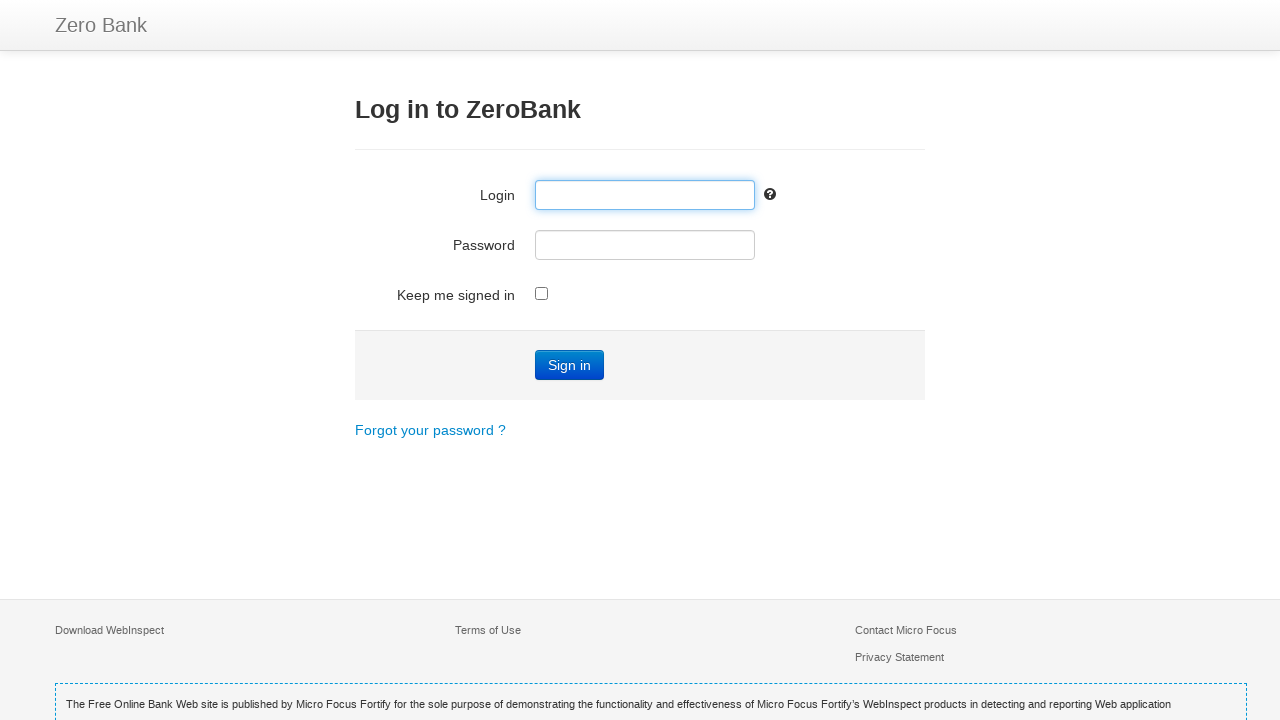

Navigated to login page
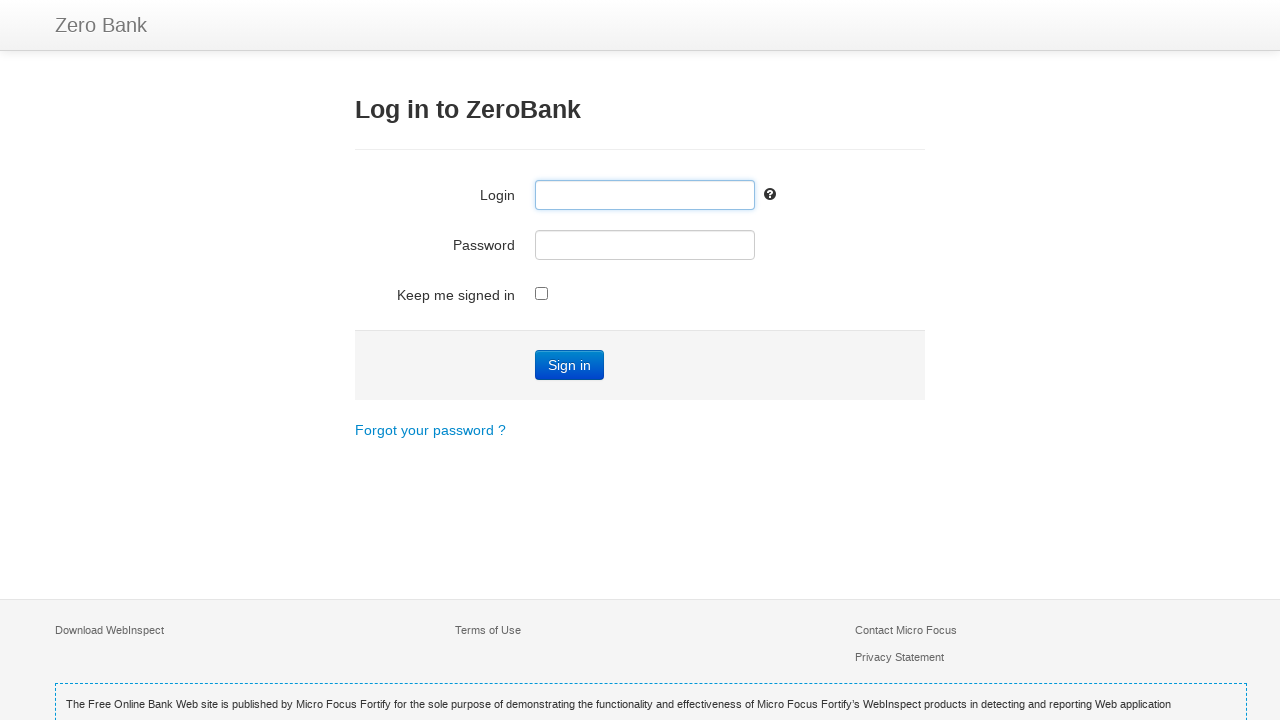

Waited for h3 header element to appear
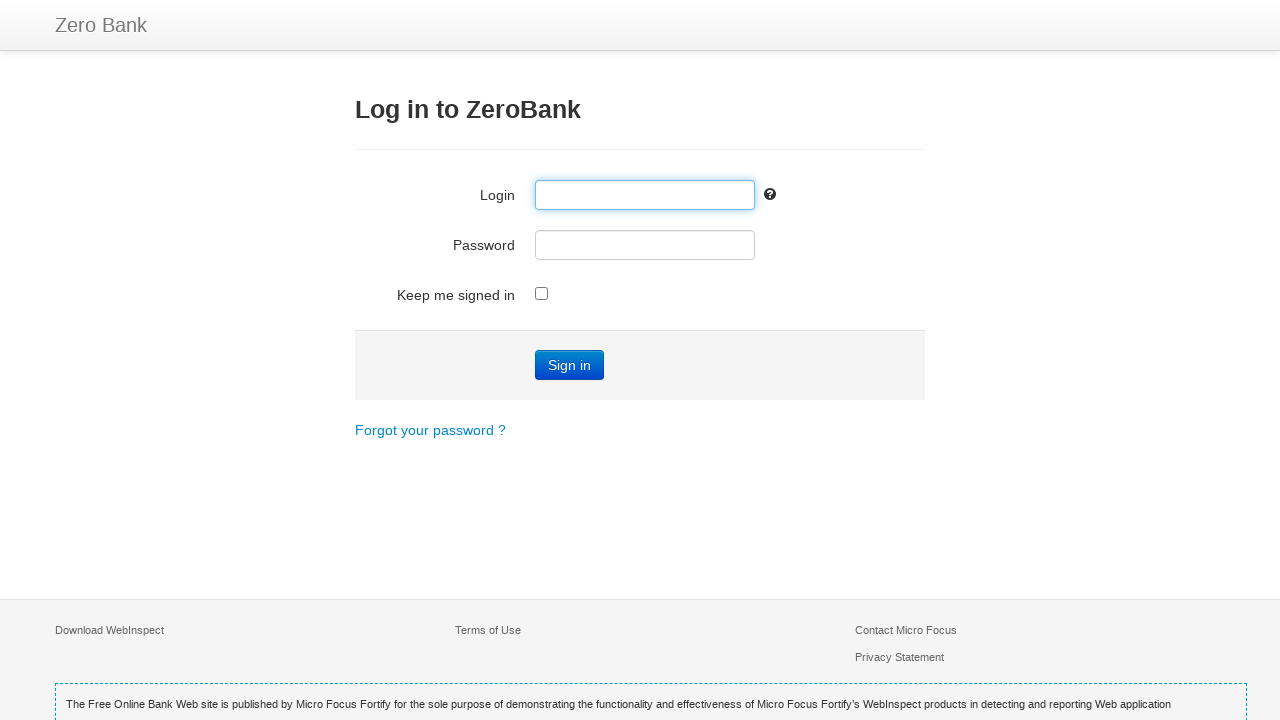

Retrieved header text content: 'Log in to ZeroBank'
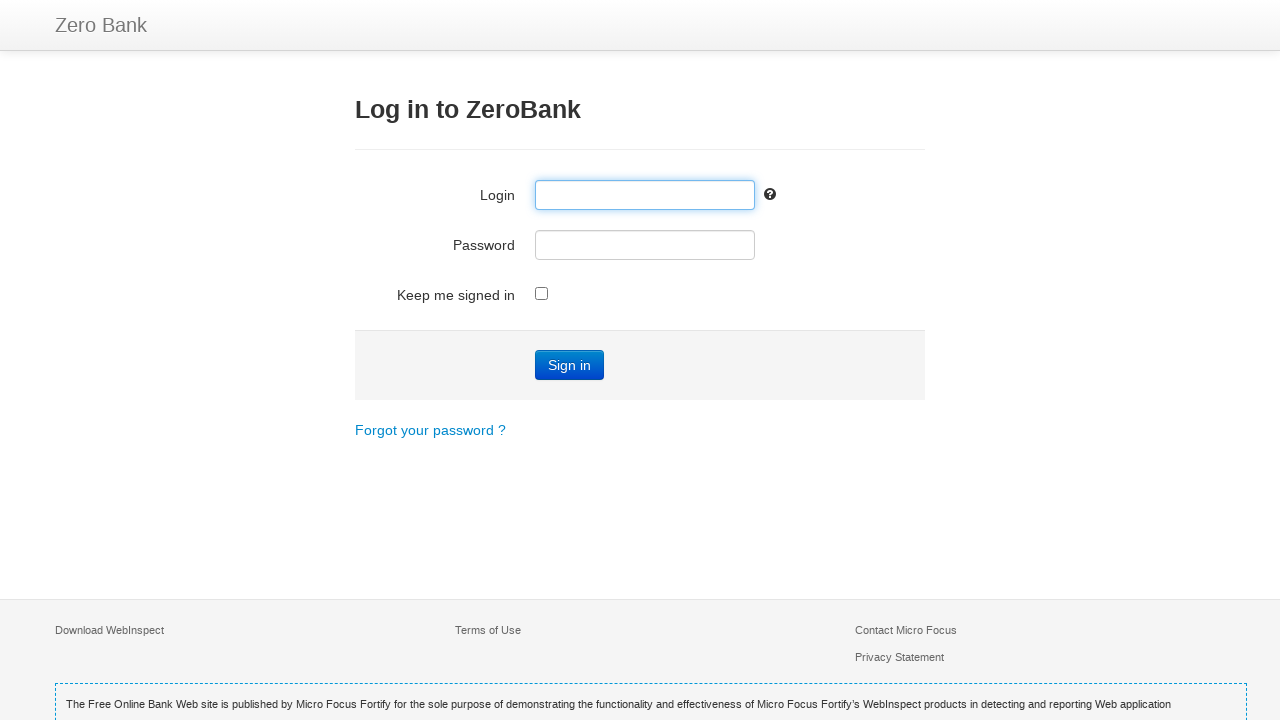

Verified header text matches expected value 'Log in to ZeroBank'
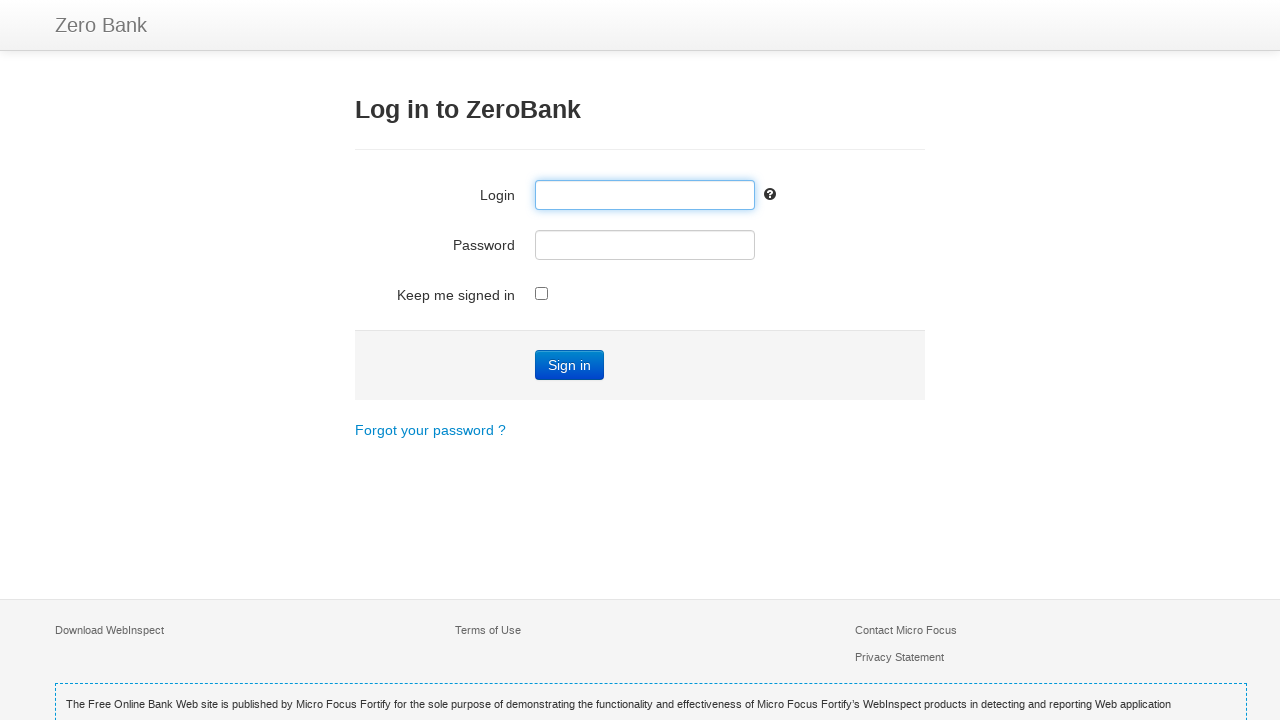

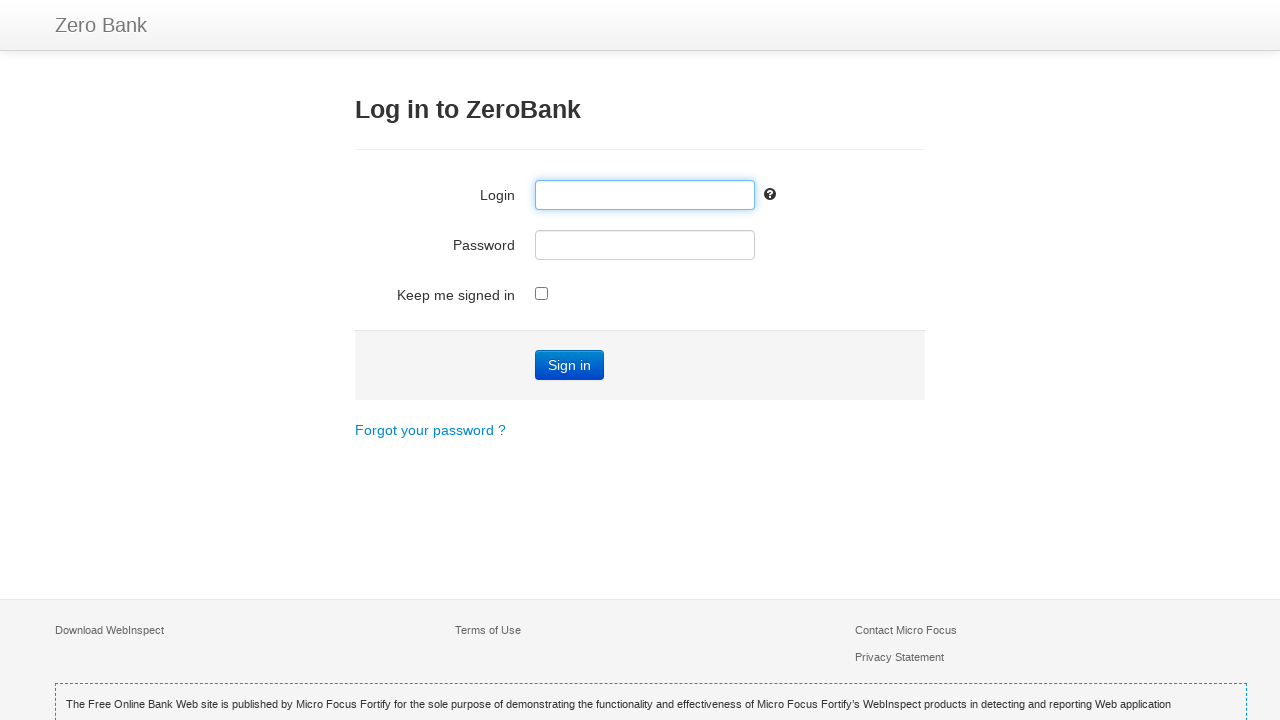